Tests scroll functionality without using arrow button by scrolling to bottom, verifying subscription section, then using JavaScript to scroll back to top and verifying header text is visible

Starting URL: https://automationexercise.com

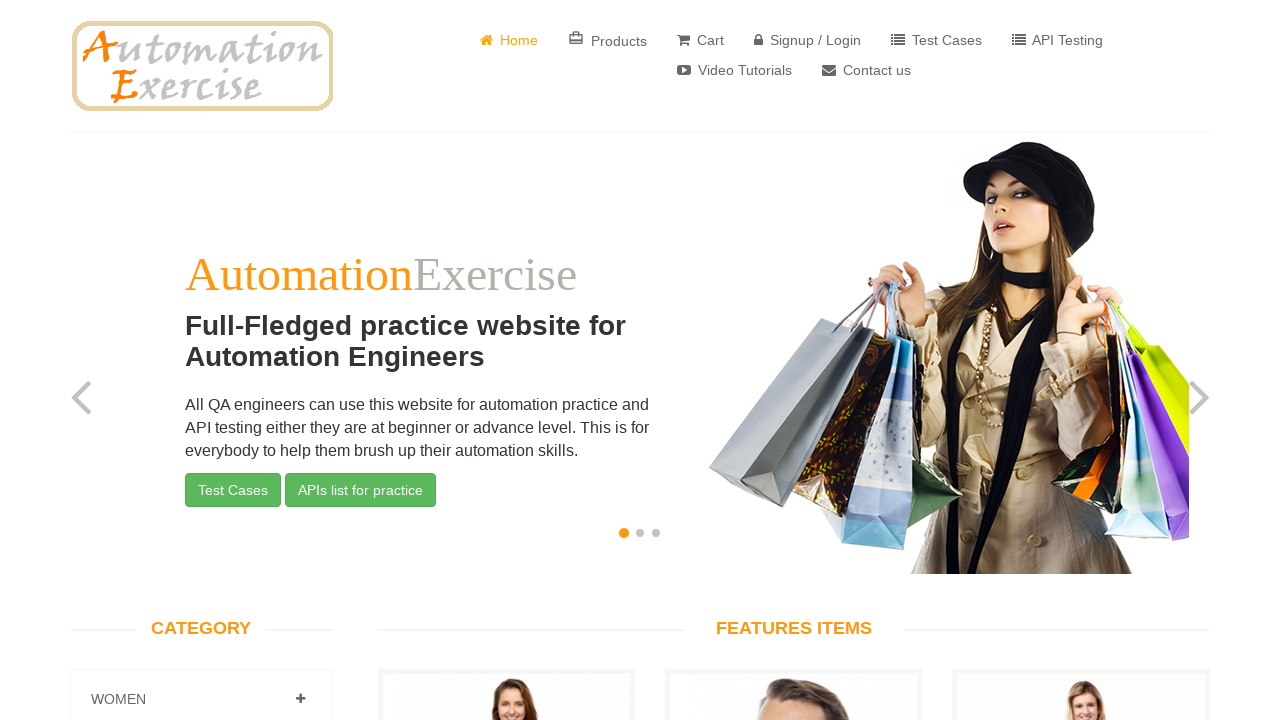

Waited for body element to load - home page is visible
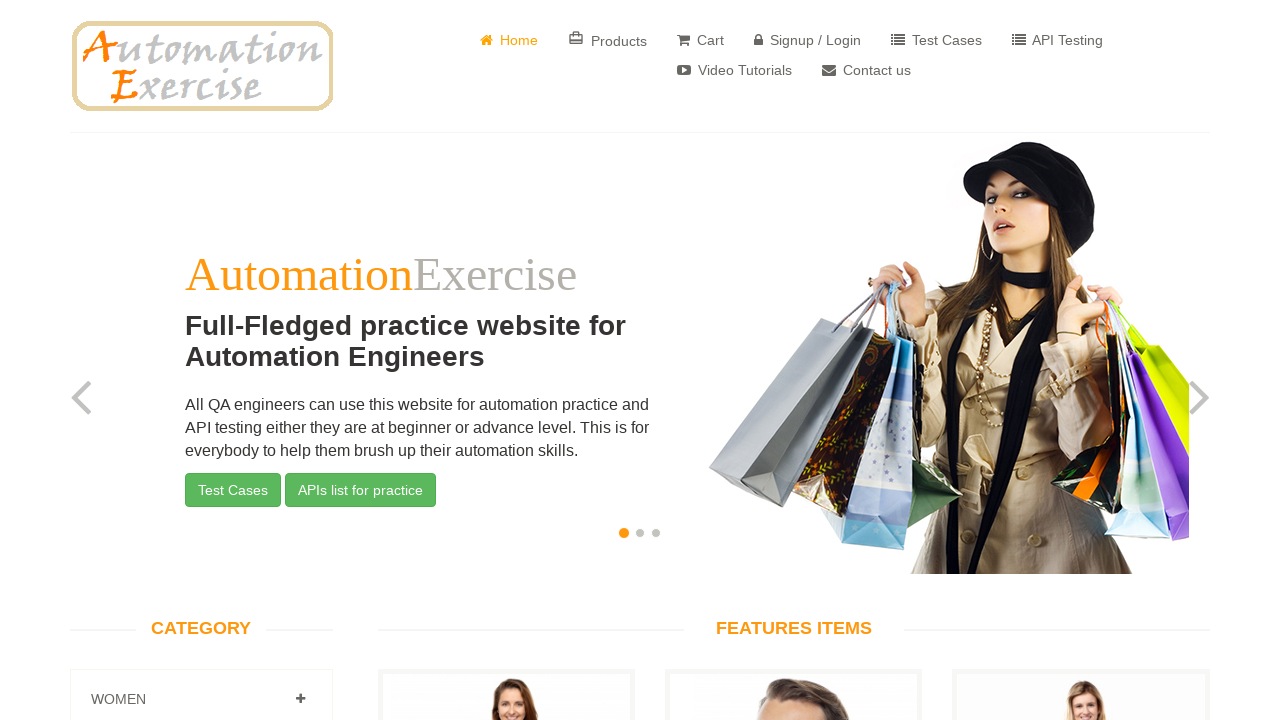

Scrolled down to bottom of page using JavaScript
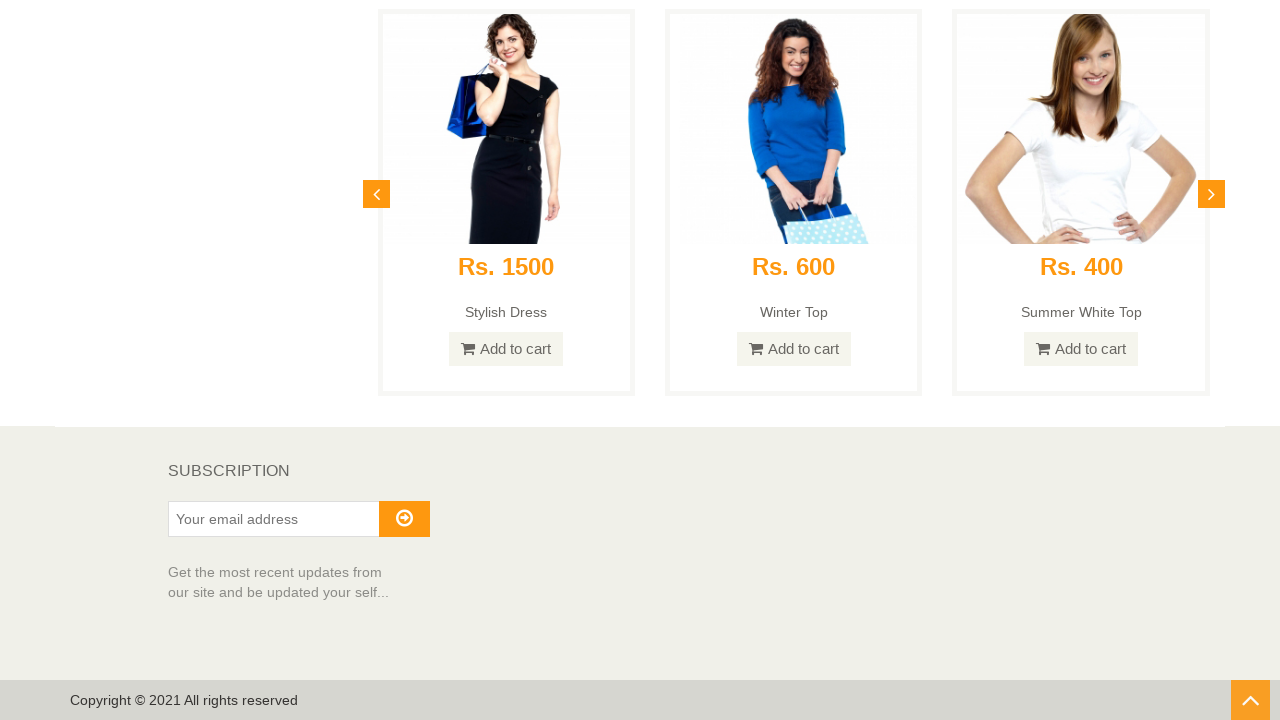

Verified Subscription section is visible at bottom of page
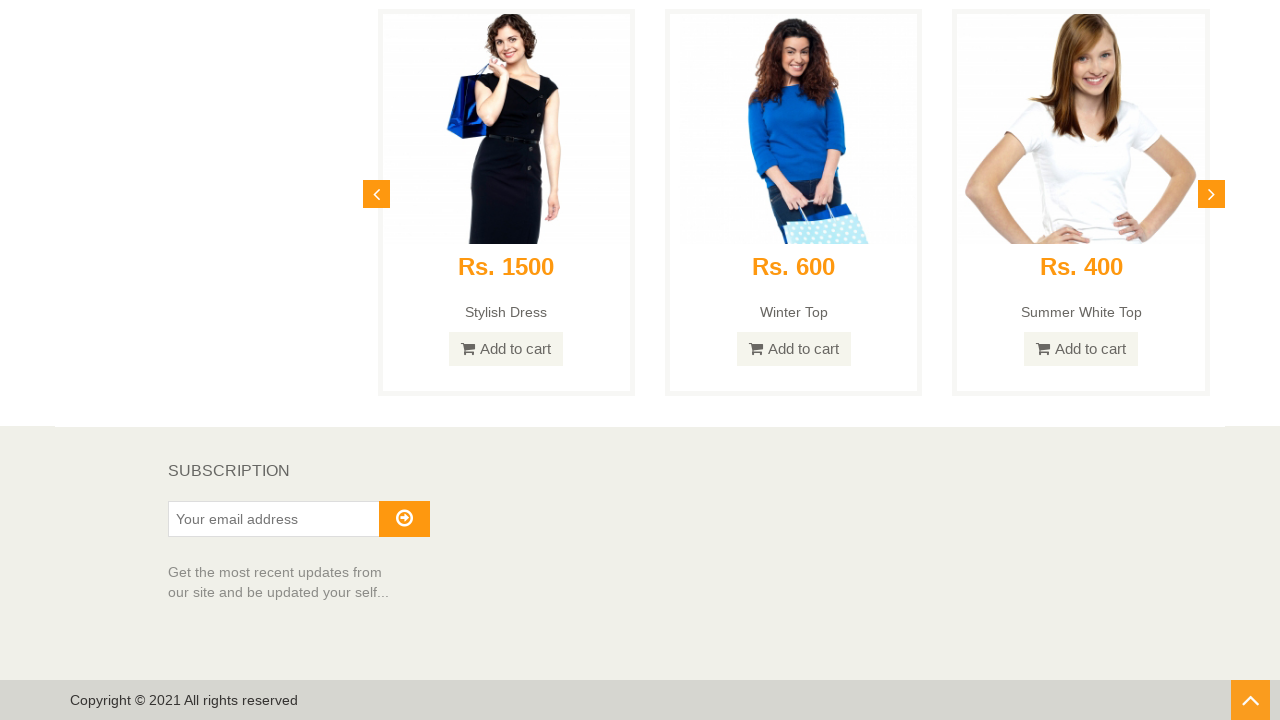

Scrolled back to top of page using JavaScript
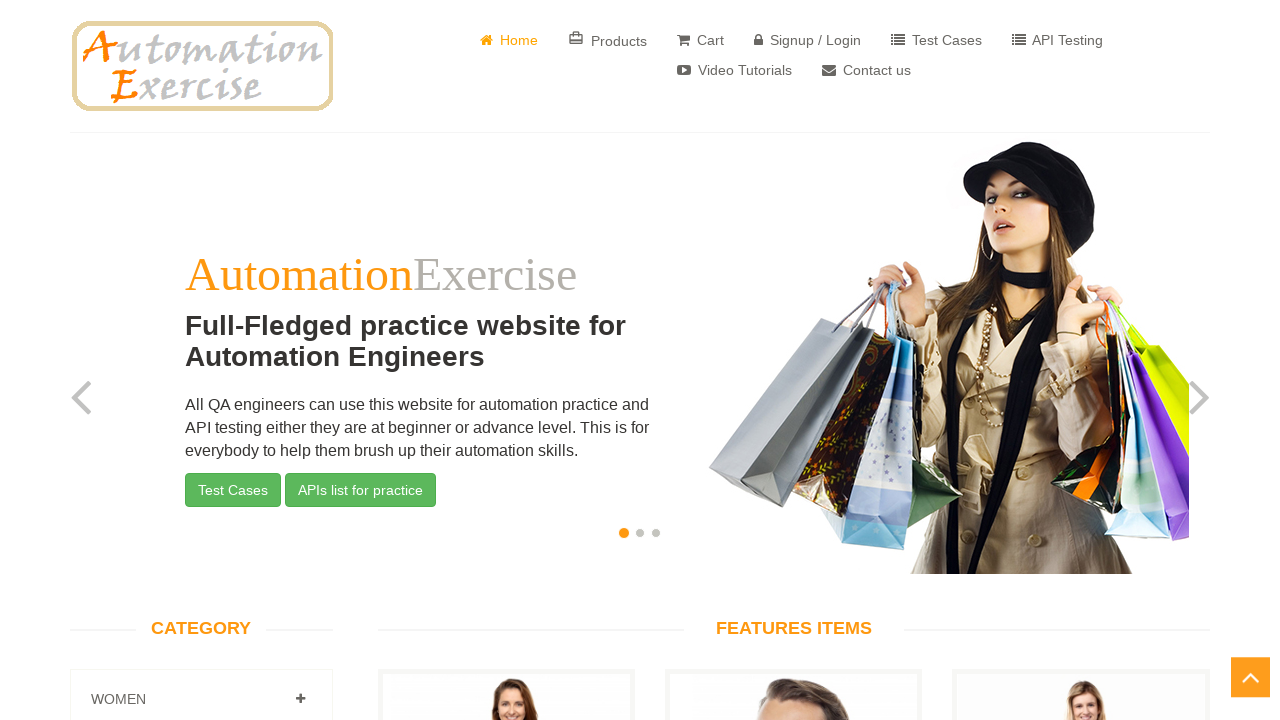

Verified header text is visible - page successfully scrolled to top
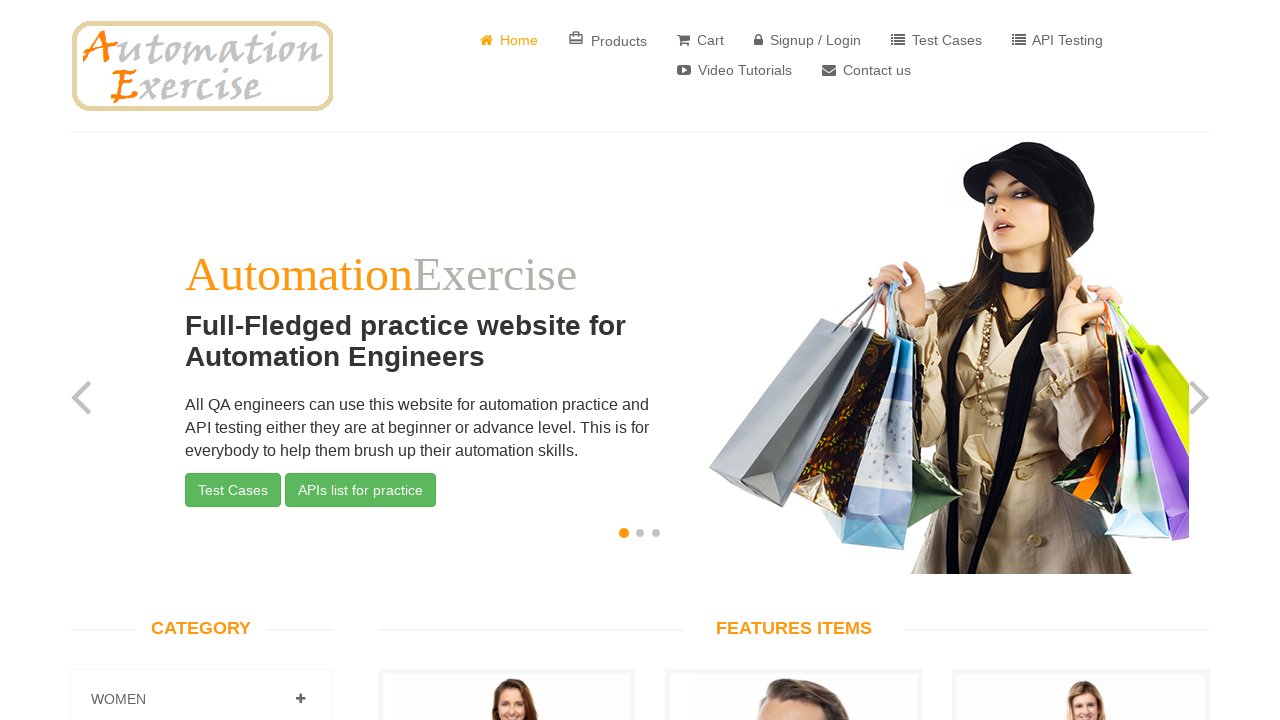

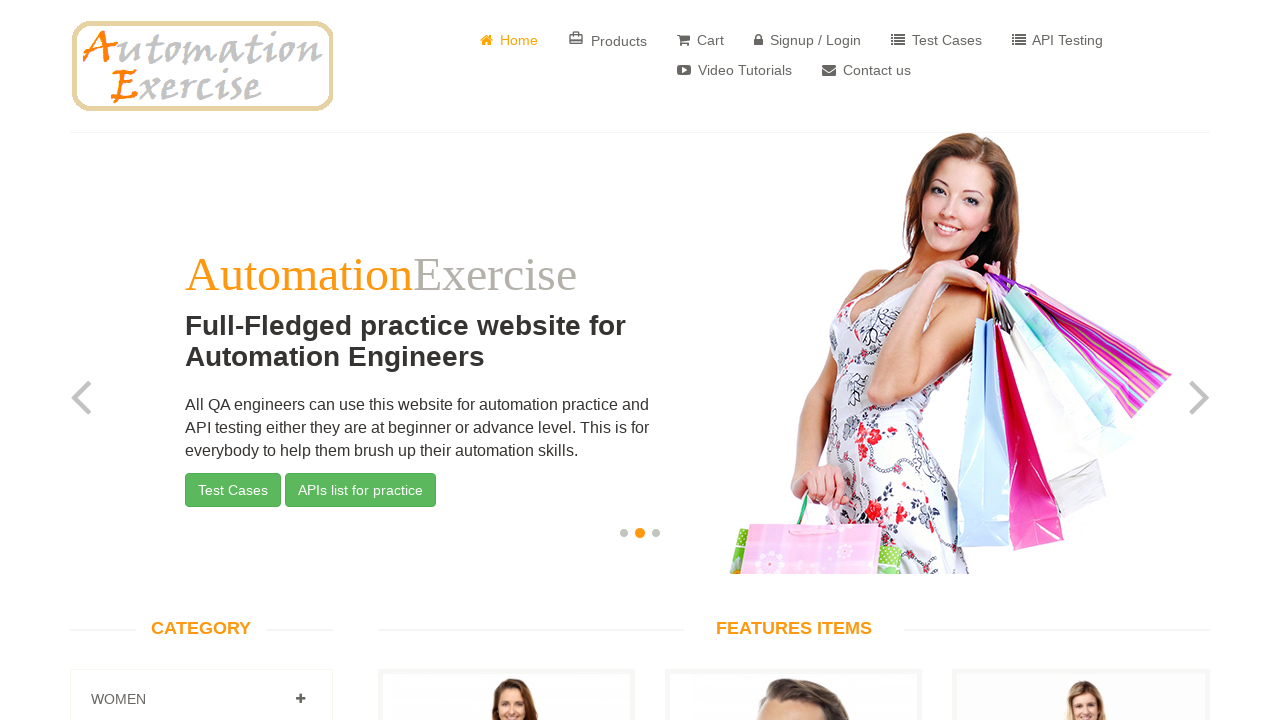